Tests editing a todo item by double-clicking and changing its text

Starting URL: https://demo.playwright.dev/todomvc

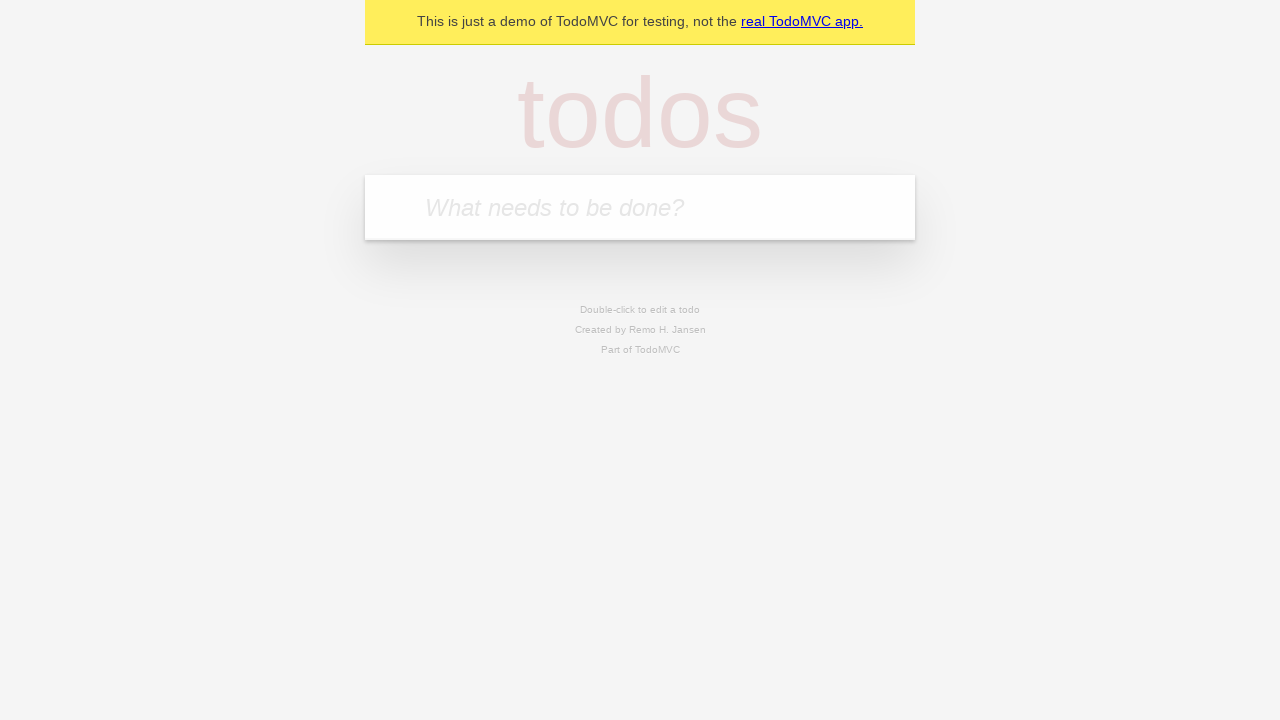

Filled todo input with 'buy some cheese' on internal:attr=[placeholder="What needs to be done?"i]
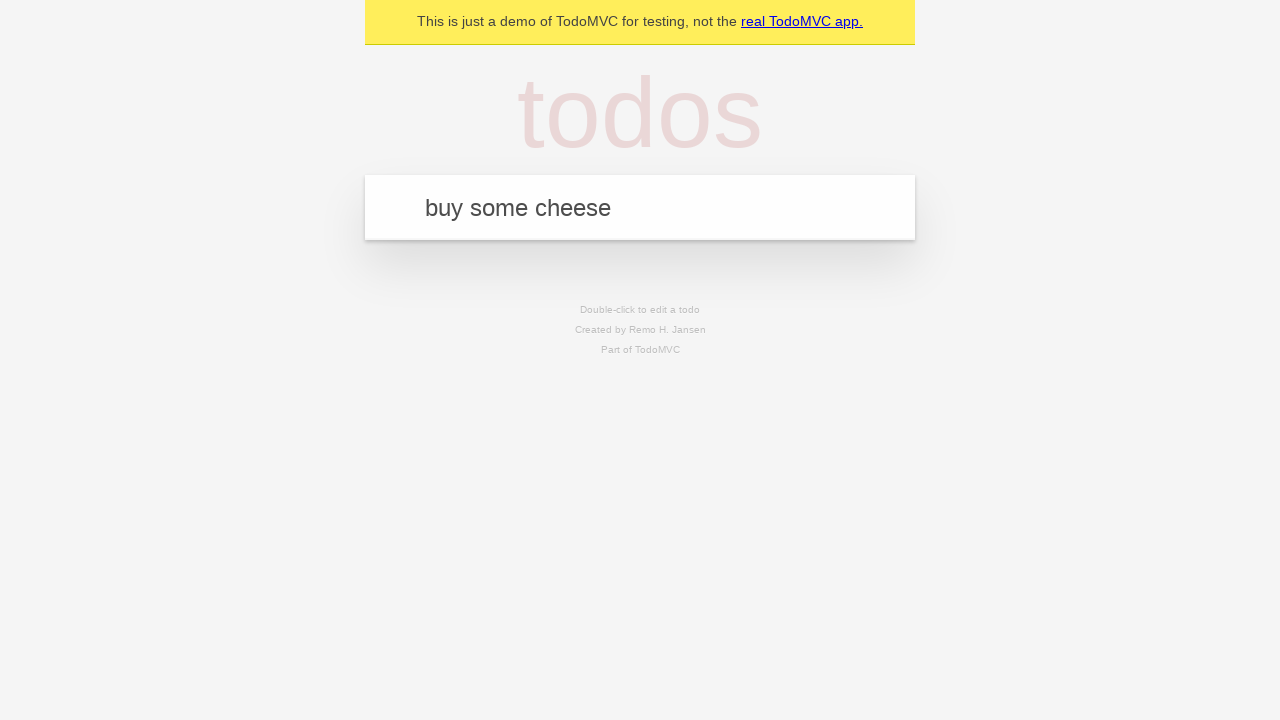

Pressed Enter to create first todo on internal:attr=[placeholder="What needs to be done?"i]
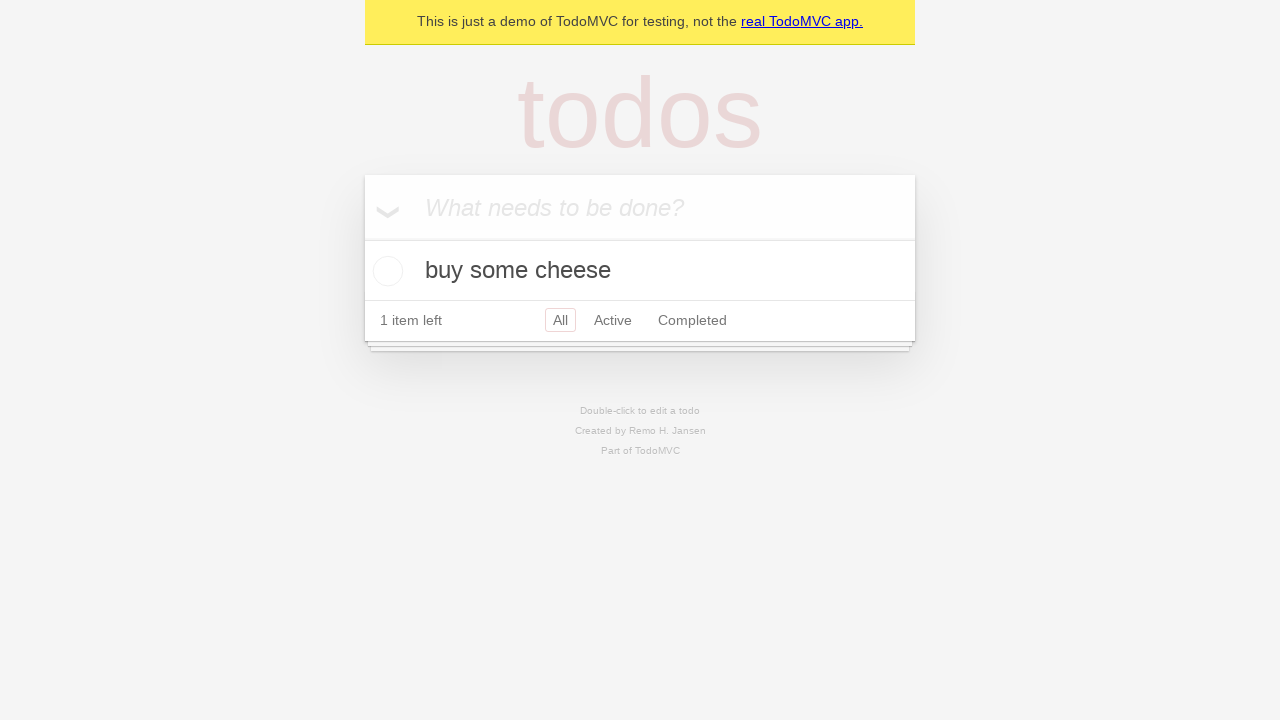

Filled todo input with 'feed the cat' on internal:attr=[placeholder="What needs to be done?"i]
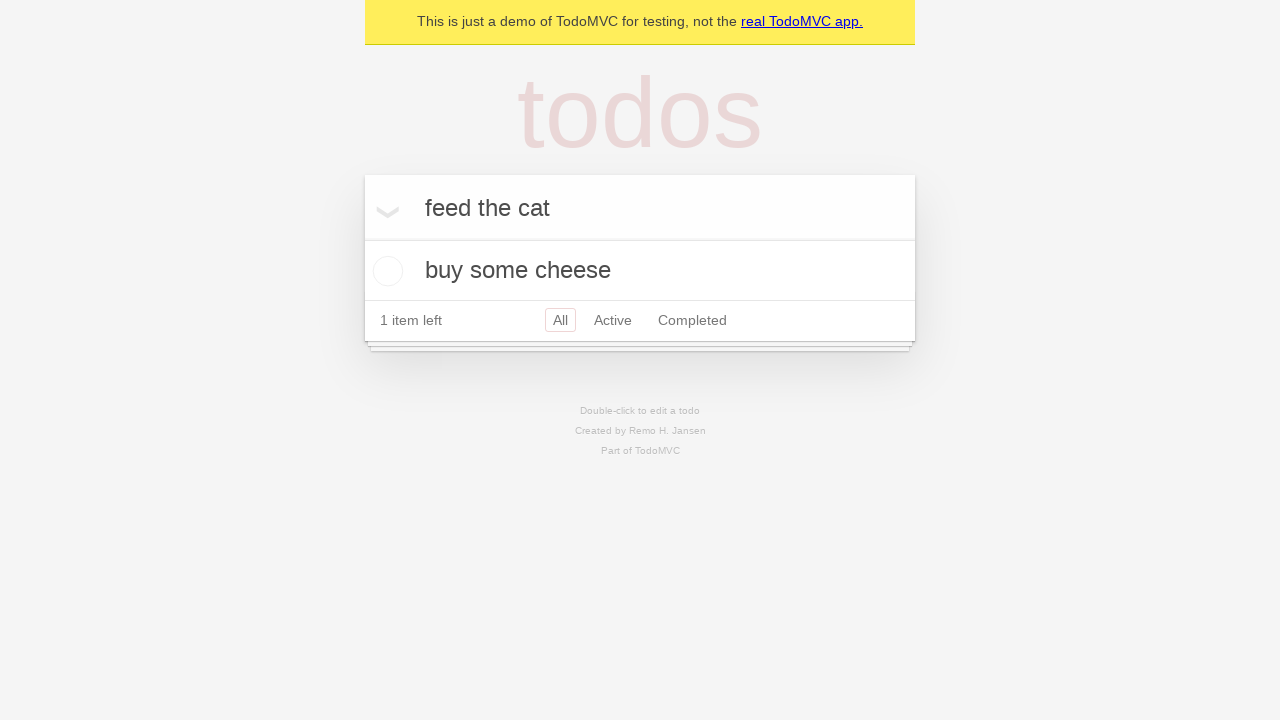

Pressed Enter to create second todo on internal:attr=[placeholder="What needs to be done?"i]
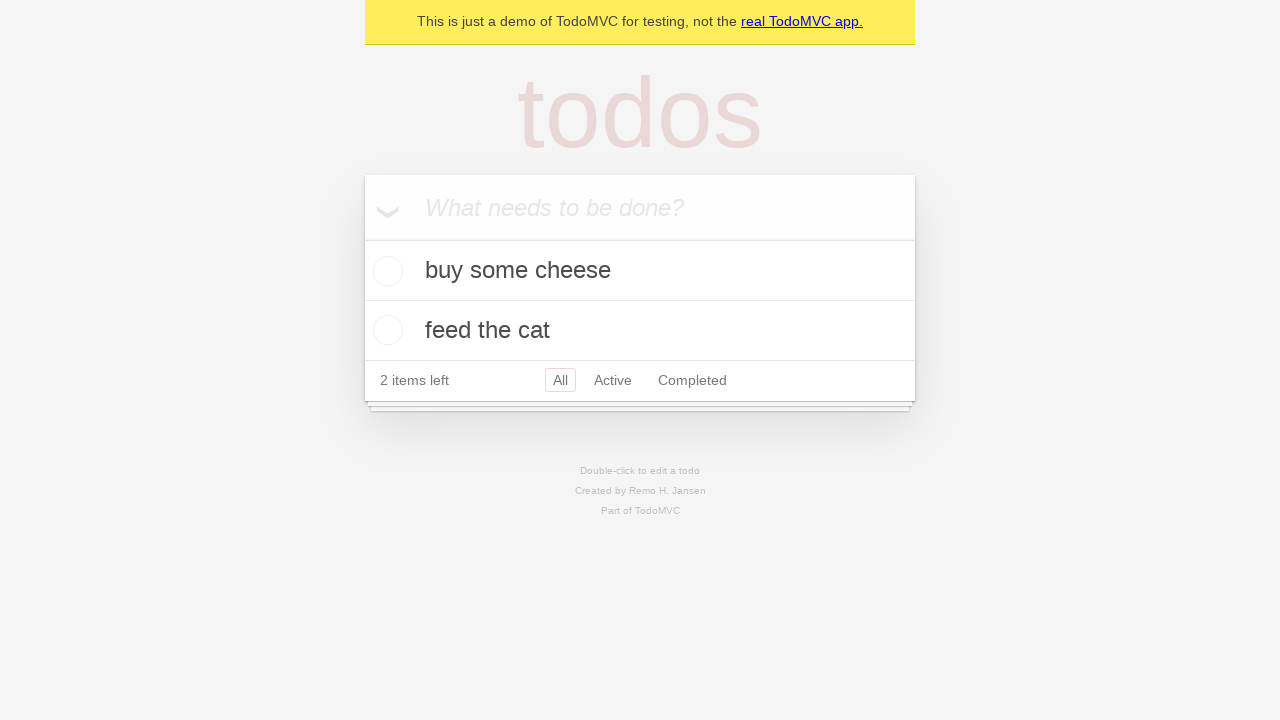

Filled todo input with 'book a doctors appointment' on internal:attr=[placeholder="What needs to be done?"i]
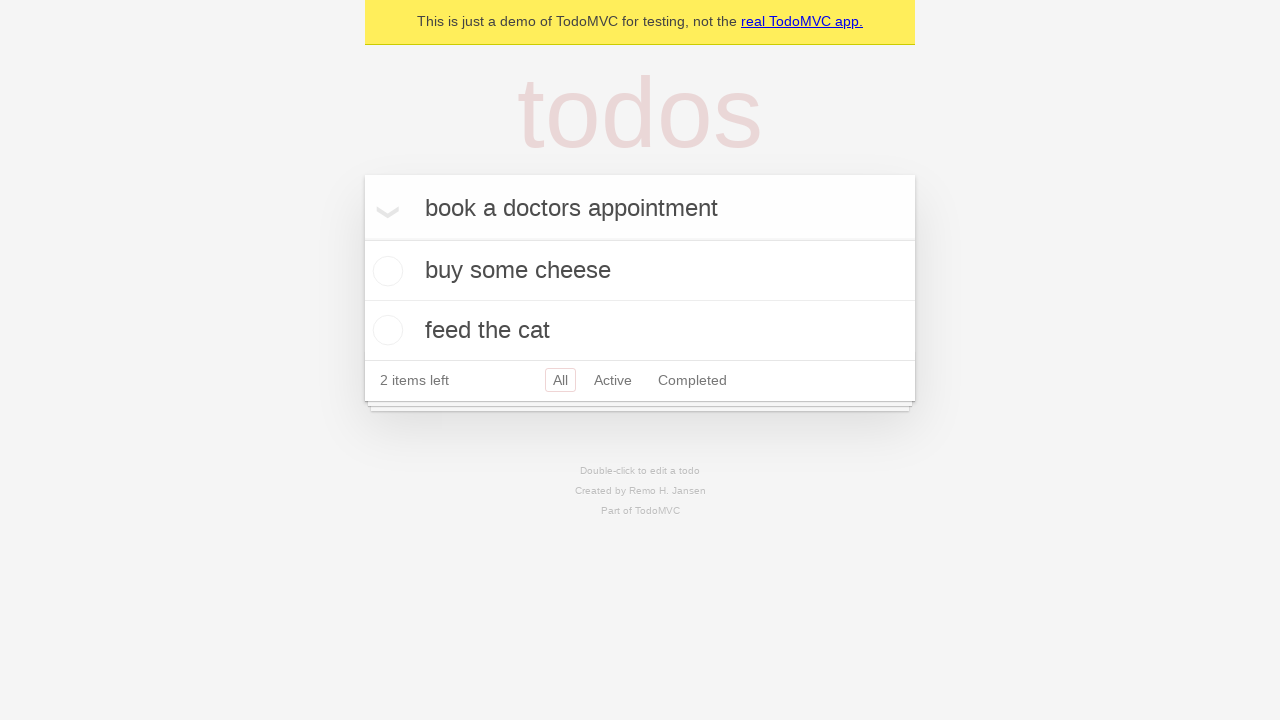

Pressed Enter to create third todo on internal:attr=[placeholder="What needs to be done?"i]
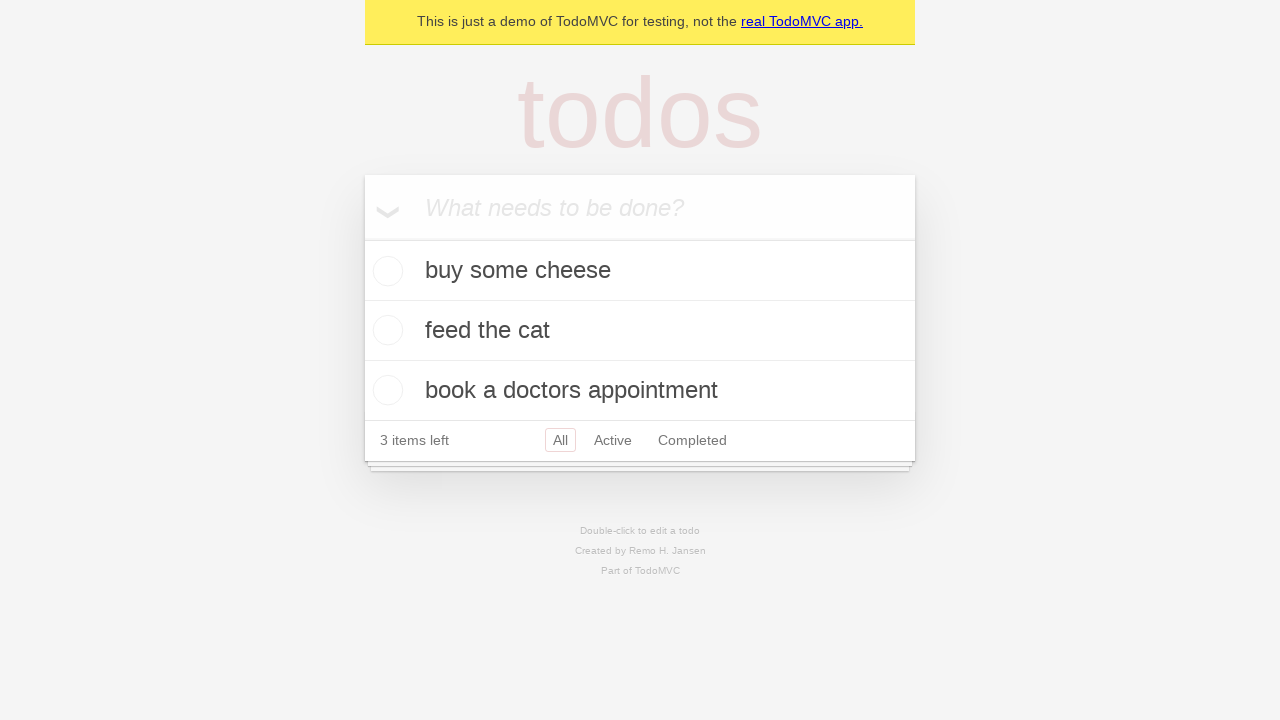

Double-clicked second todo item to enter edit mode at (640, 331) on internal:testid=[data-testid="todo-item"s] >> nth=1
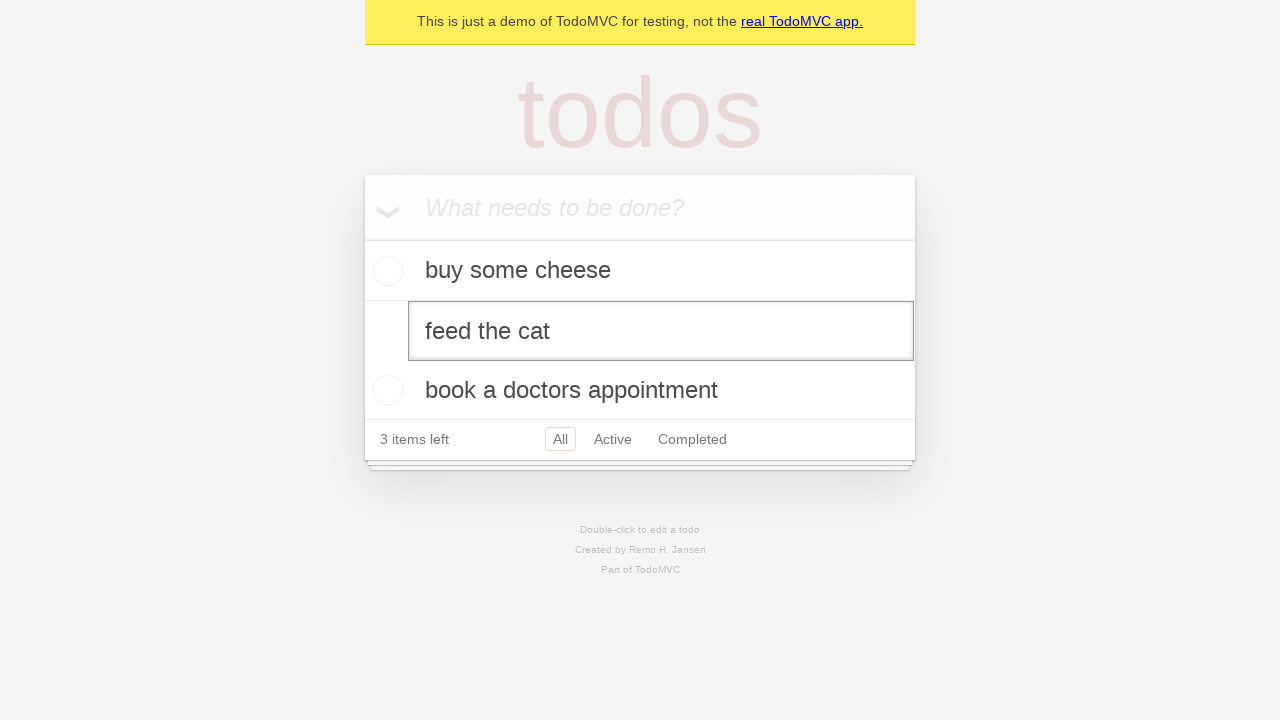

Filled edit textbox with 'buy some sausages' on internal:testid=[data-testid="todo-item"s] >> nth=1 >> internal:role=textbox[nam
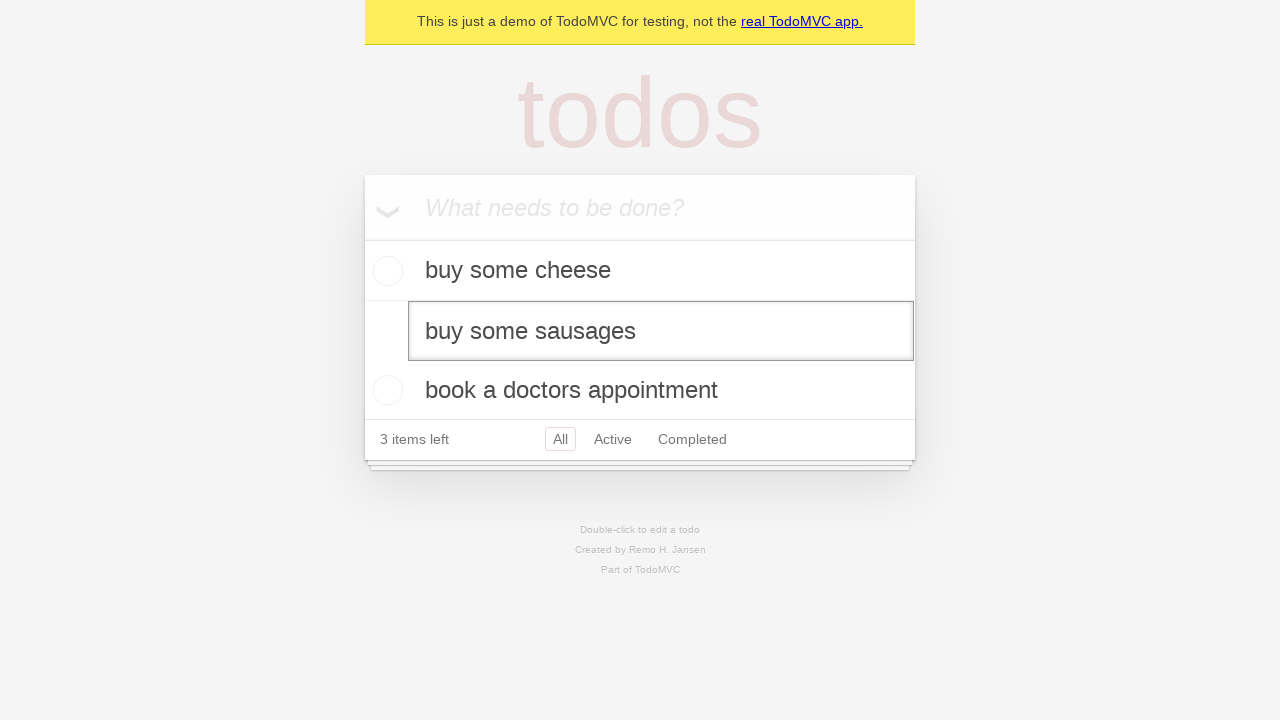

Pressed Enter to confirm todo item edit on internal:testid=[data-testid="todo-item"s] >> nth=1 >> internal:role=textbox[nam
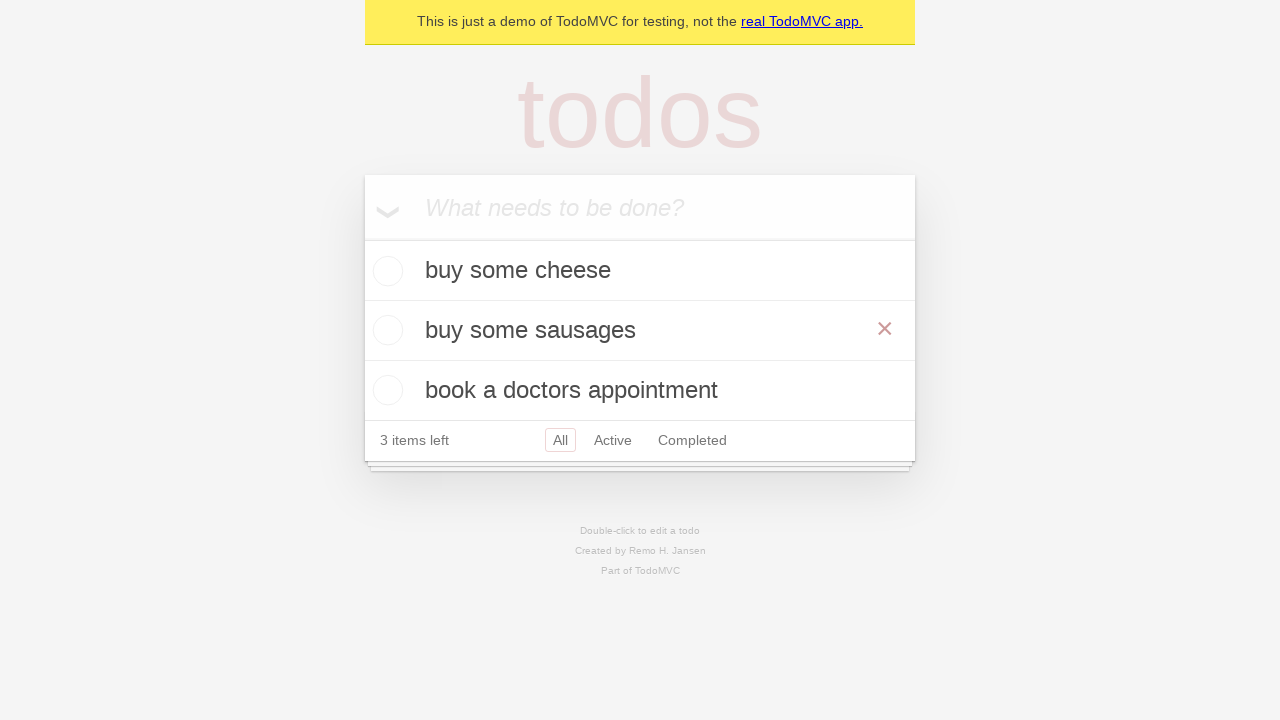

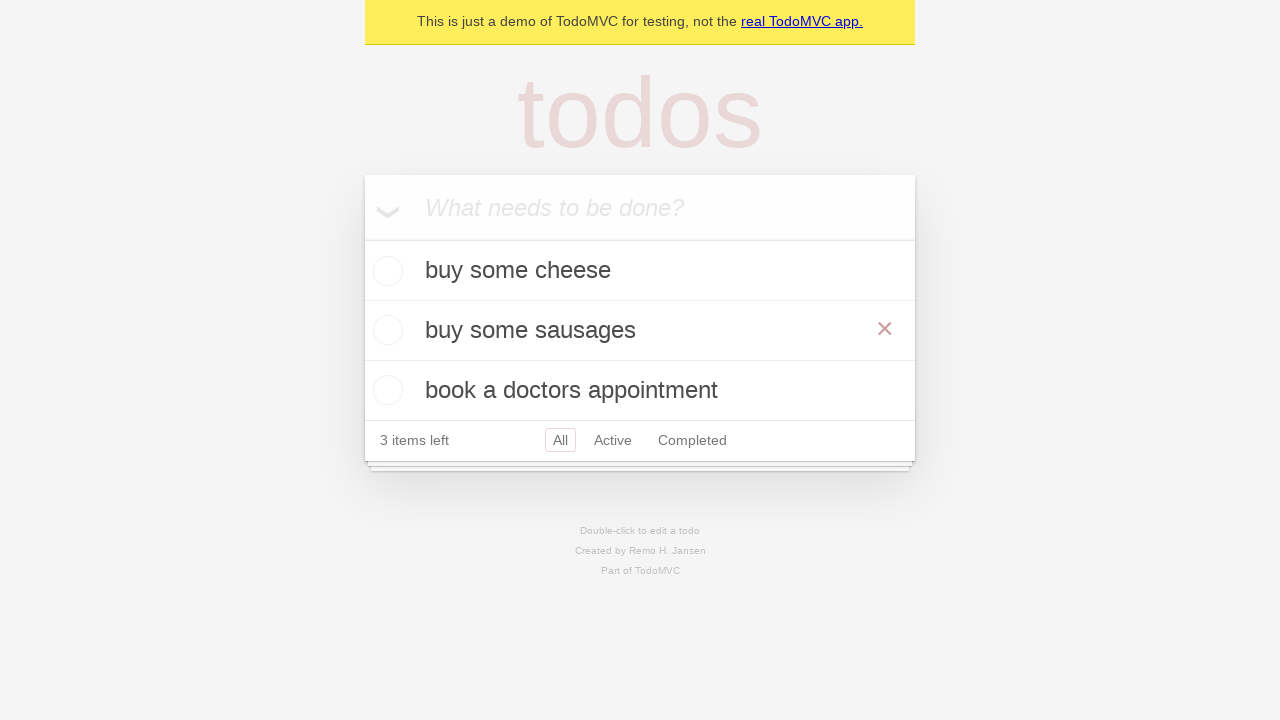